Tests login form validation when password is missing by filling username, clearing password field, and verifying the "Password is required" error message appears

Starting URL: https://www.saucedemo.com/

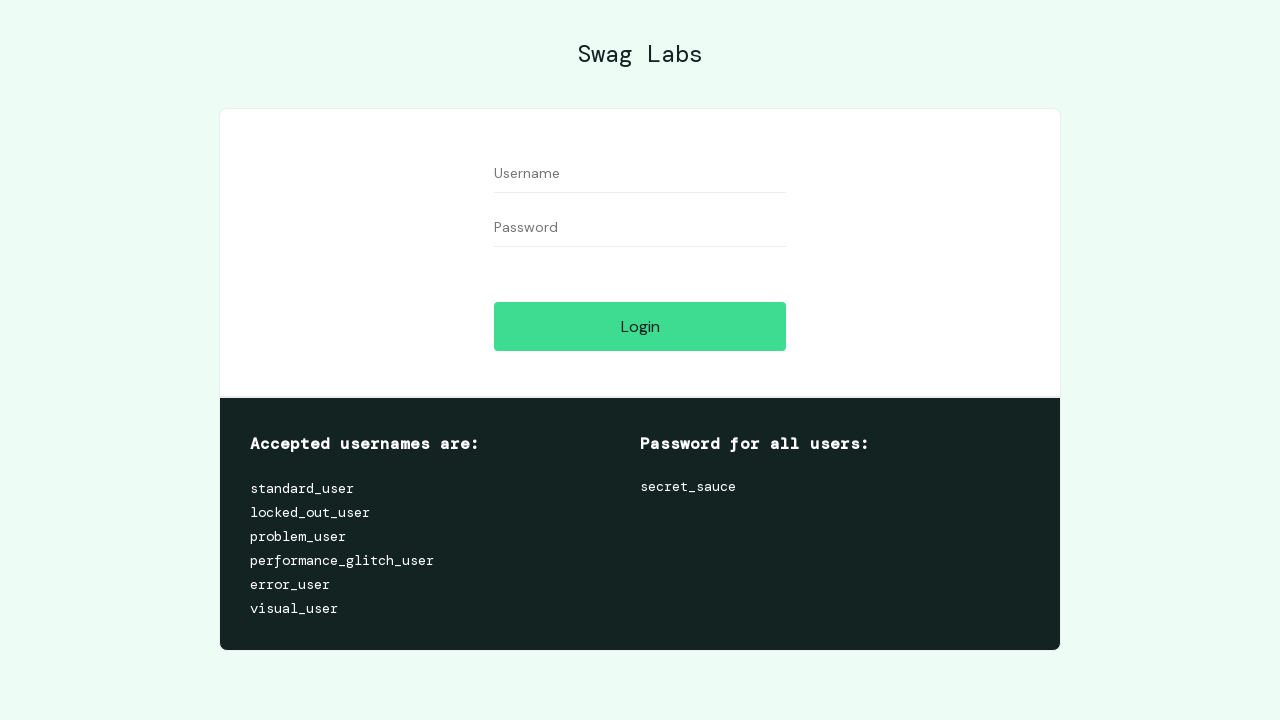

Filled username field with 'testuser247' on input[data-test='username']
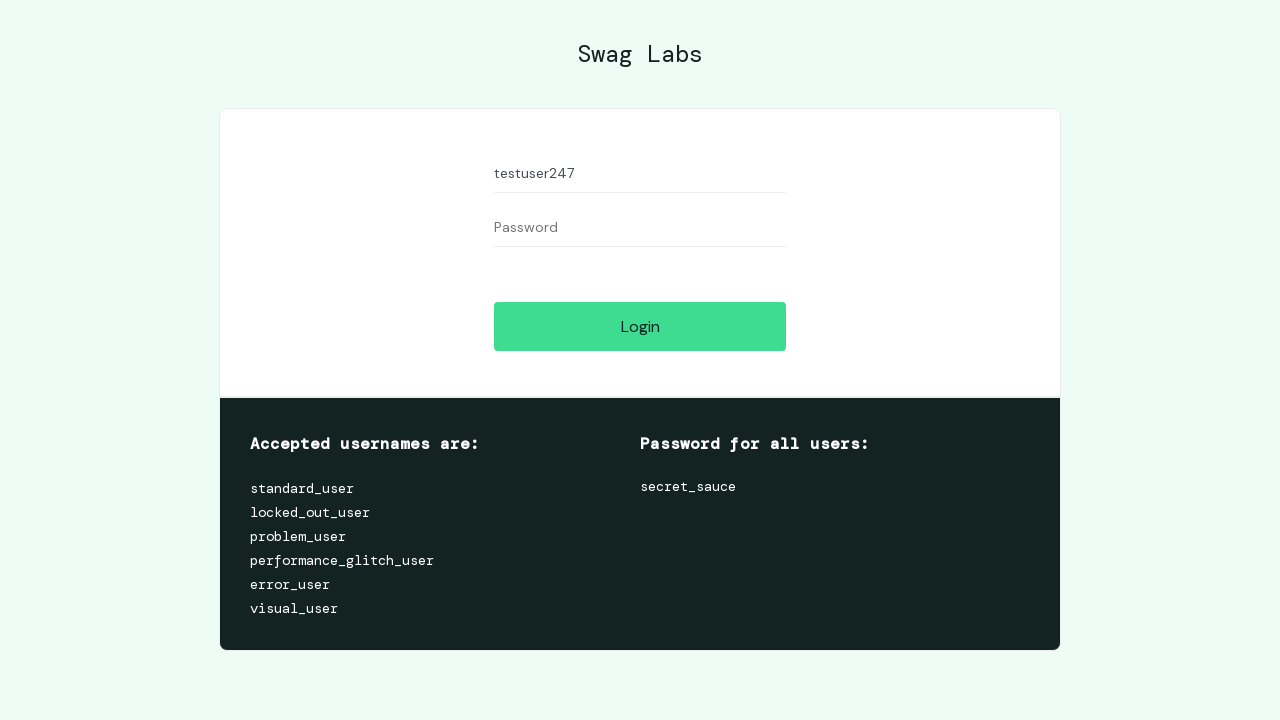

Filled password field with 'temppass123' on input[data-test='password']
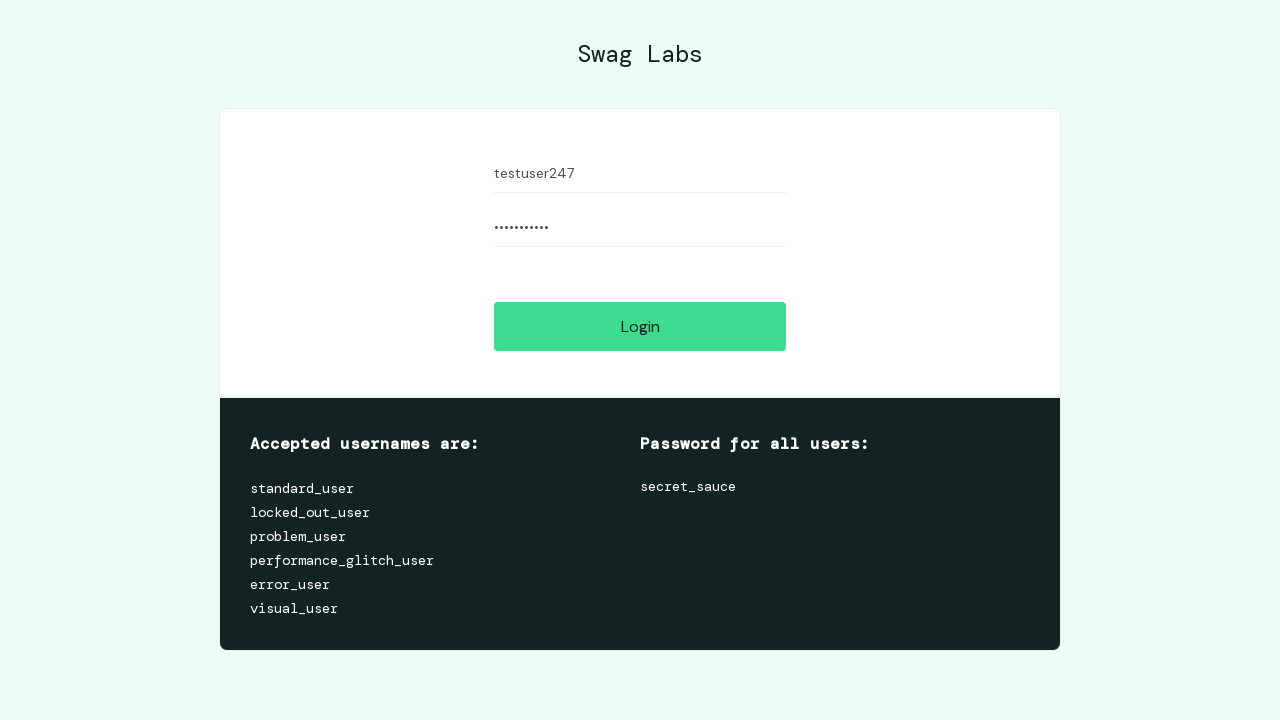

Cleared password field on input[data-test='password']
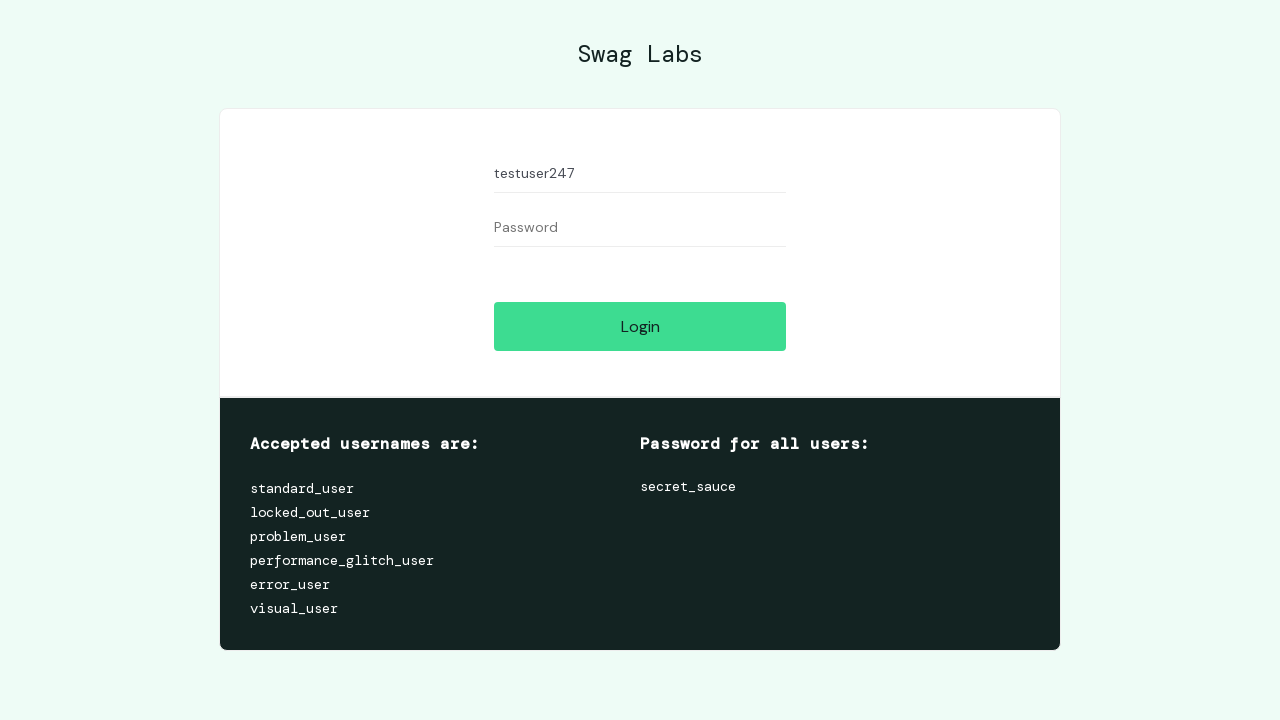

Clicked login button at (640, 326) on input[data-test='login-button']
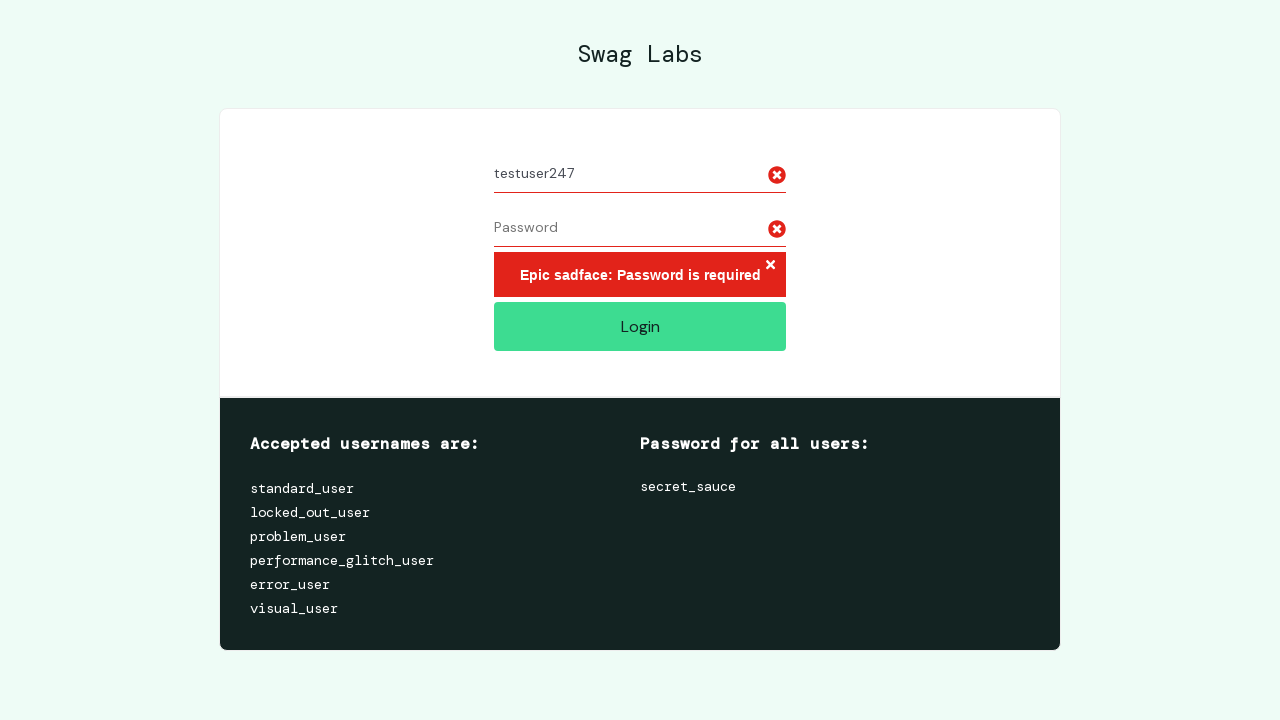

Password is required error message appeared
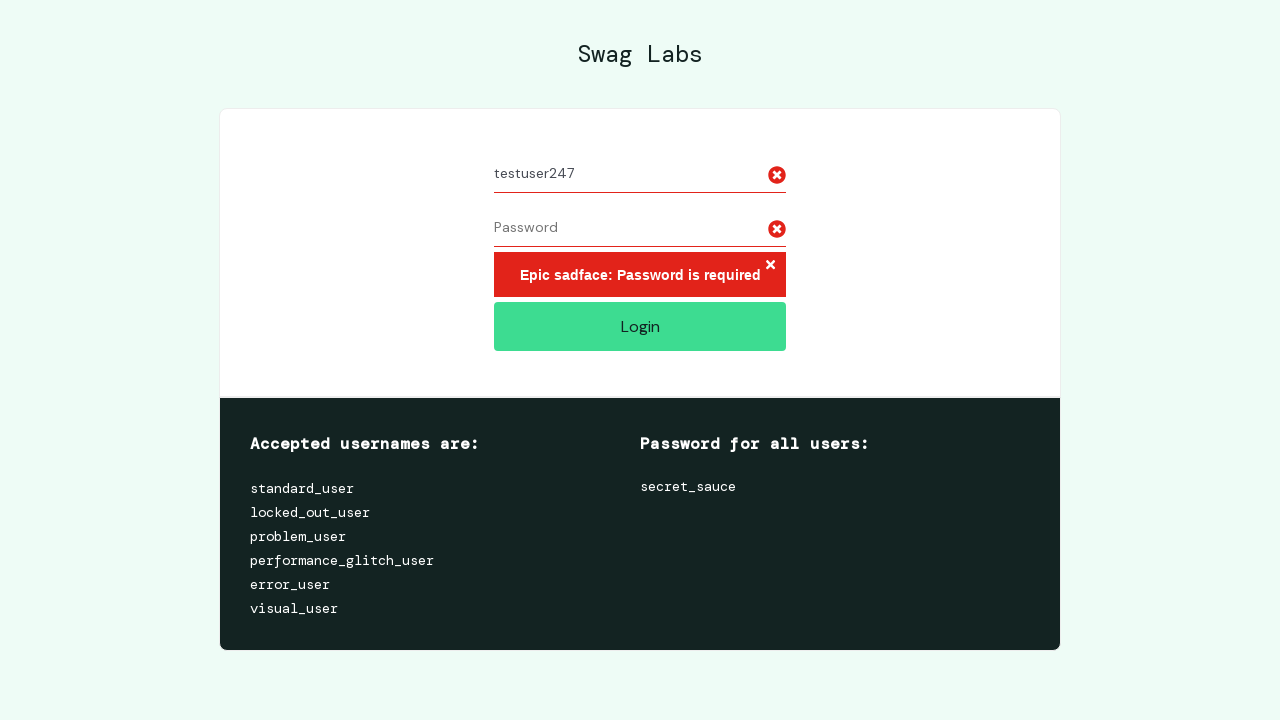

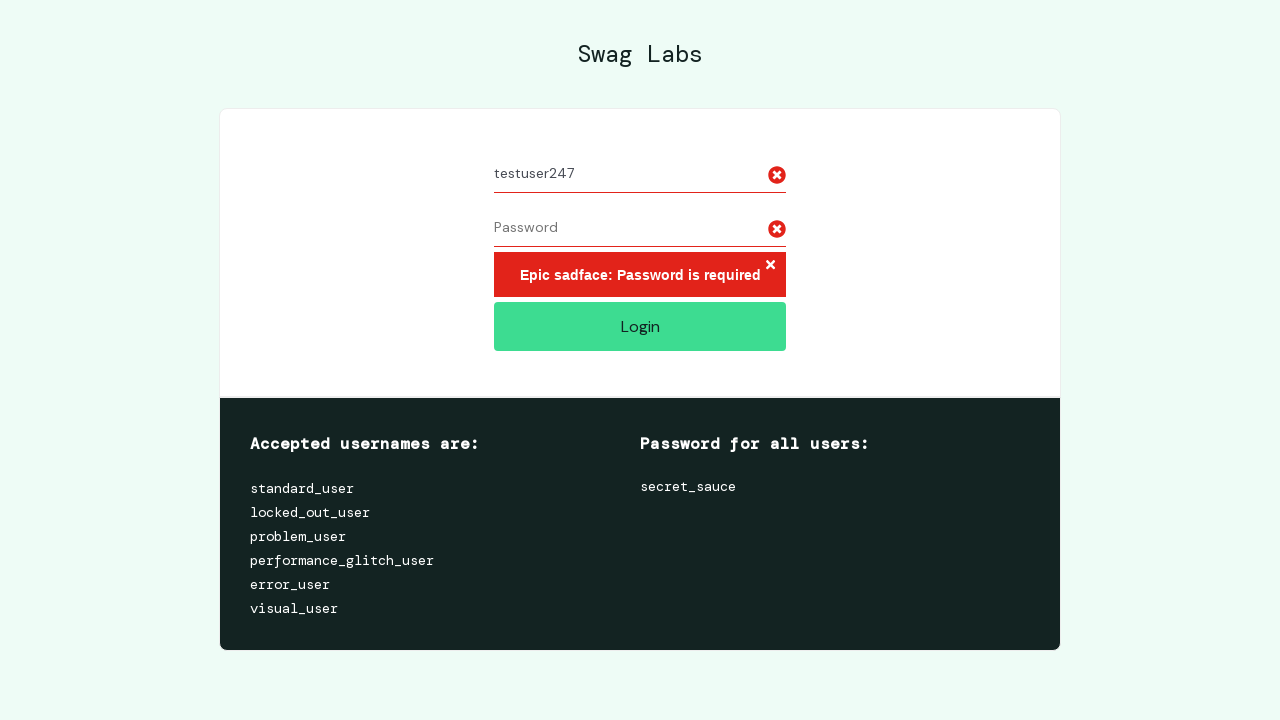